Tests browser navigation functionality by visiting two demo websites and using the back and forward browser buttons to navigate between them.

Starting URL: https://demoqa.com/browser-windows

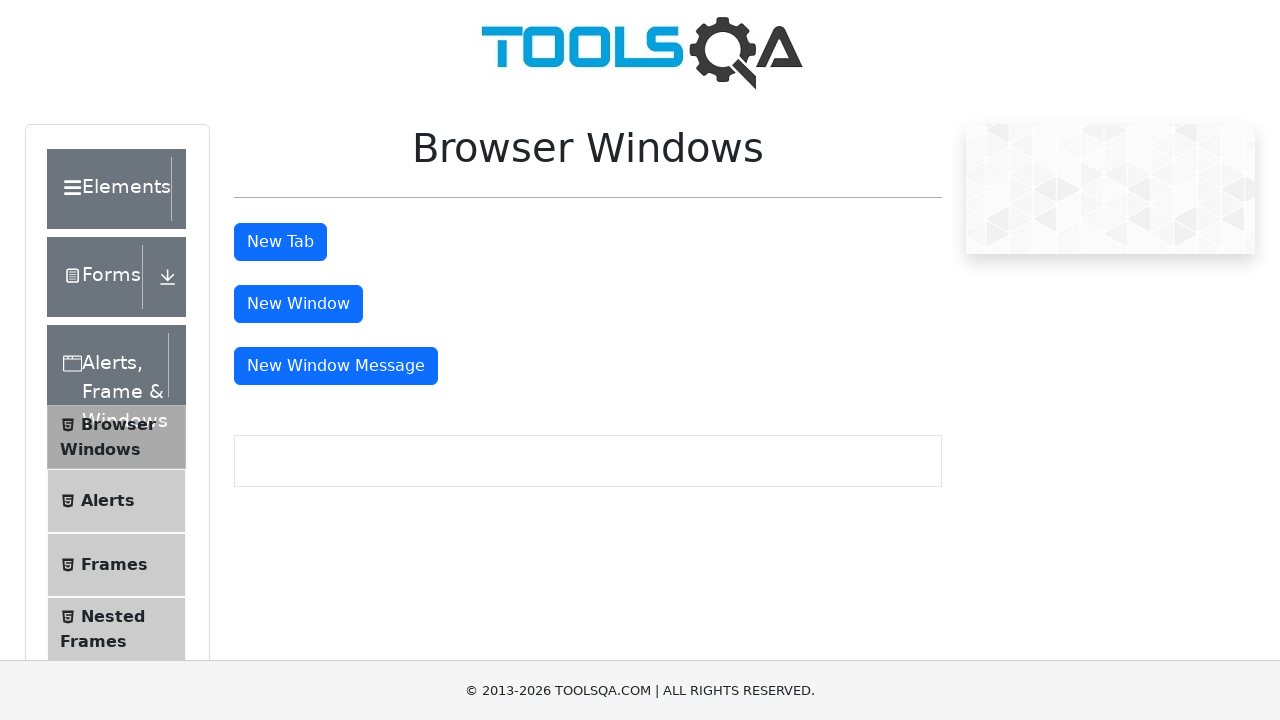

Retrieved initial page title from demoqa.com/browser-windows
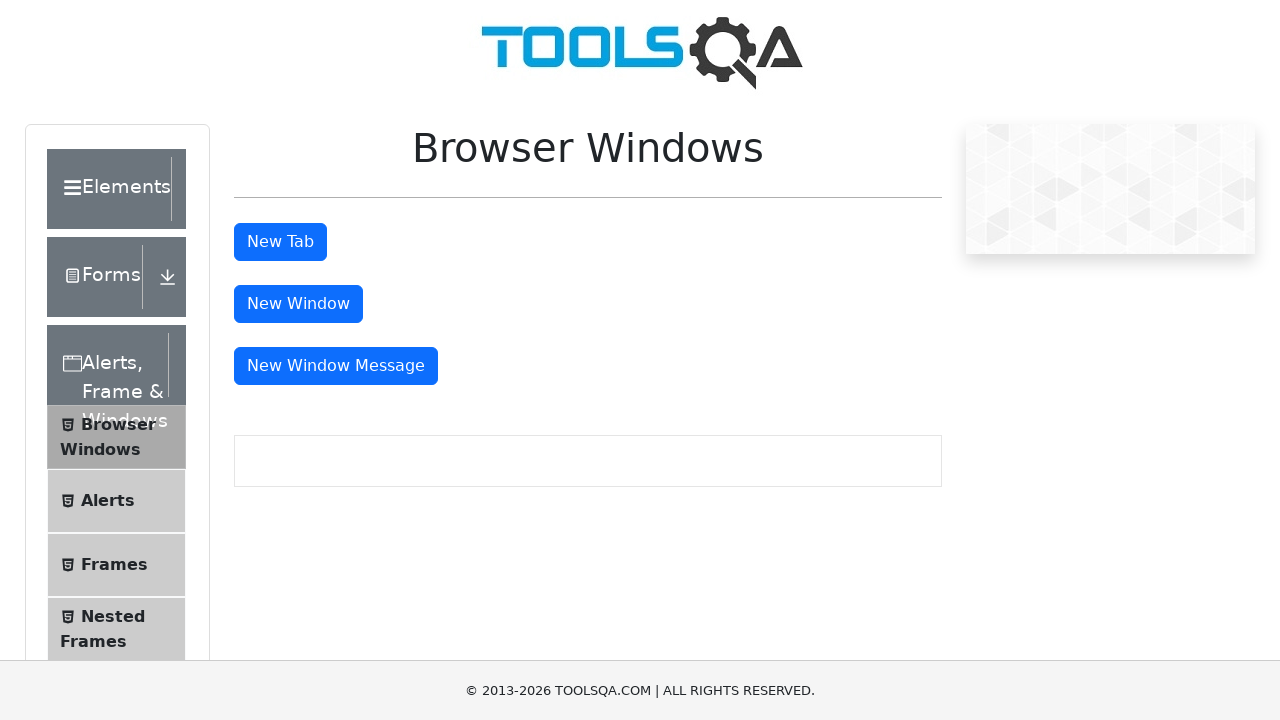

Navigated to demo.guru99.com/test/newtours/
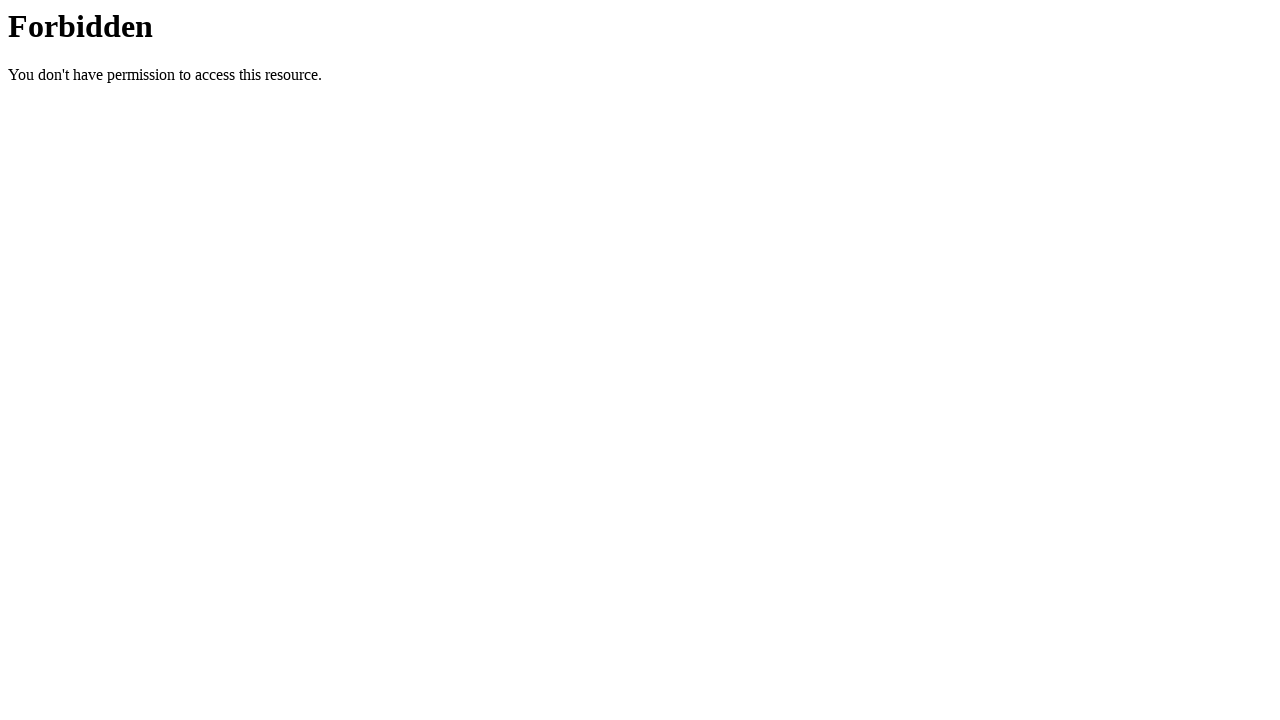

Retrieved page title from guru99 demo website
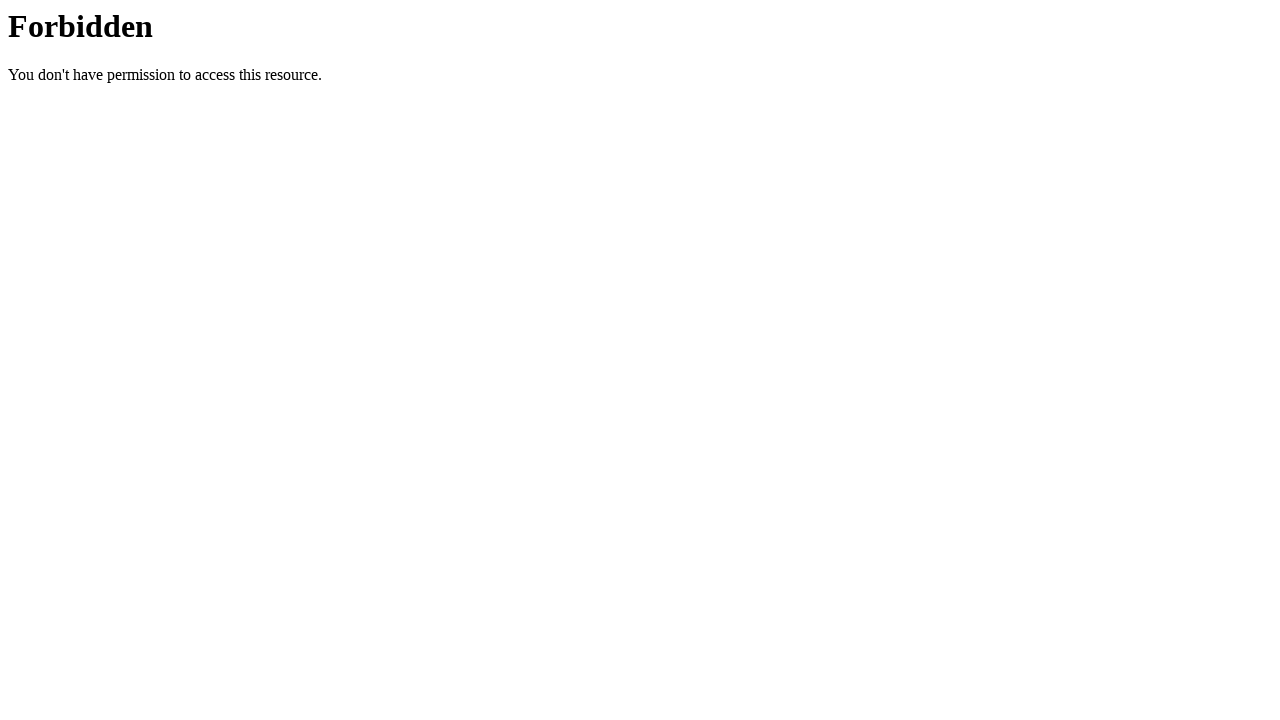

Clicked browser back button to return to demoqa.com
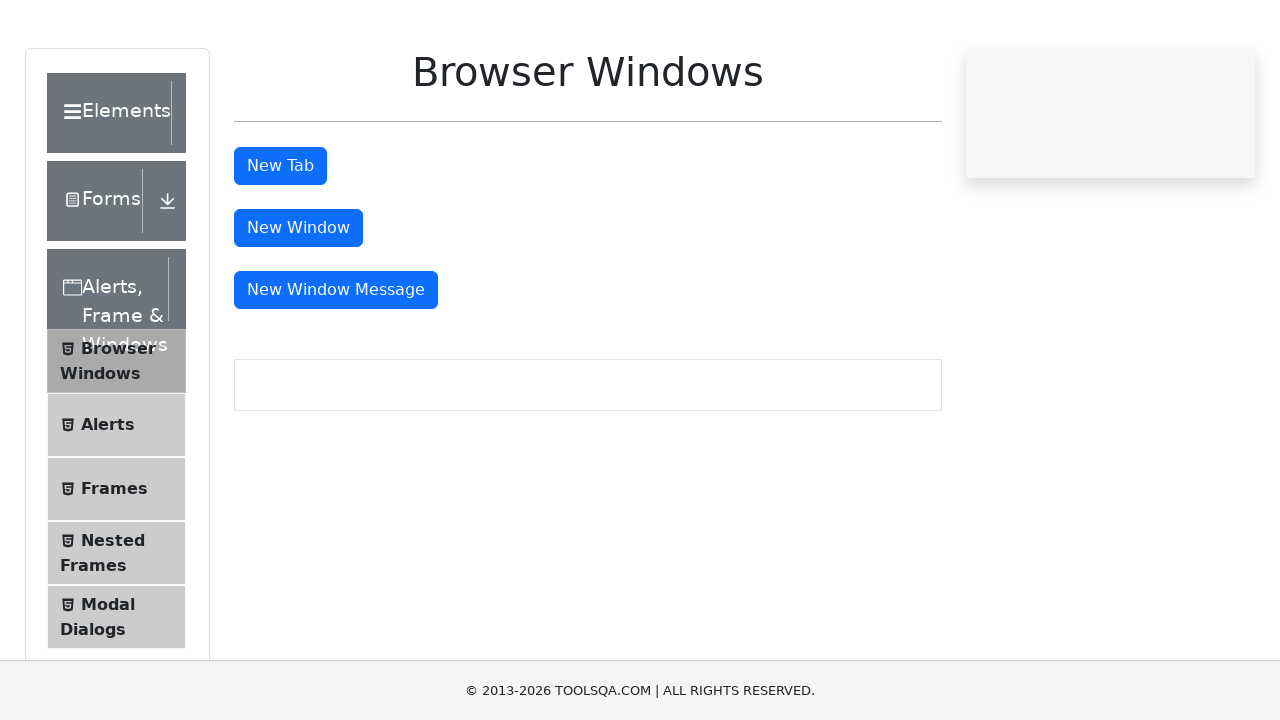

Retrieved page title after navigating back
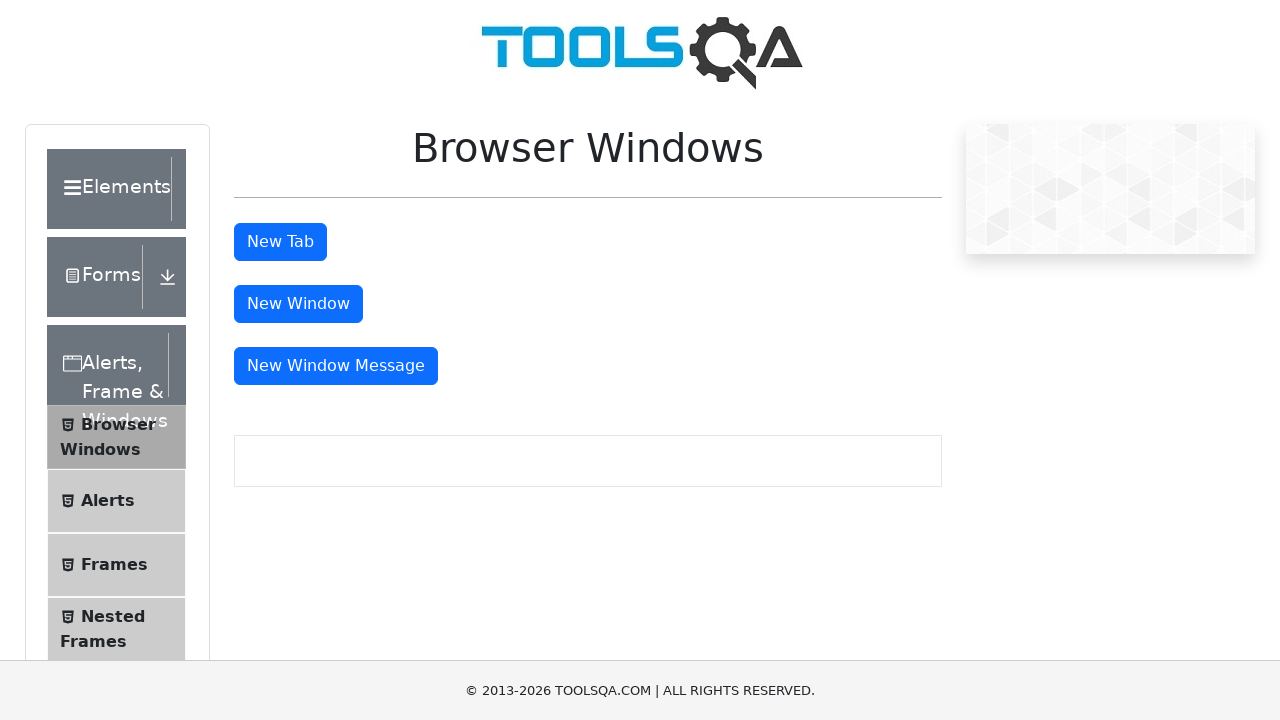

Clicked browser forward button to return to guru99 demo
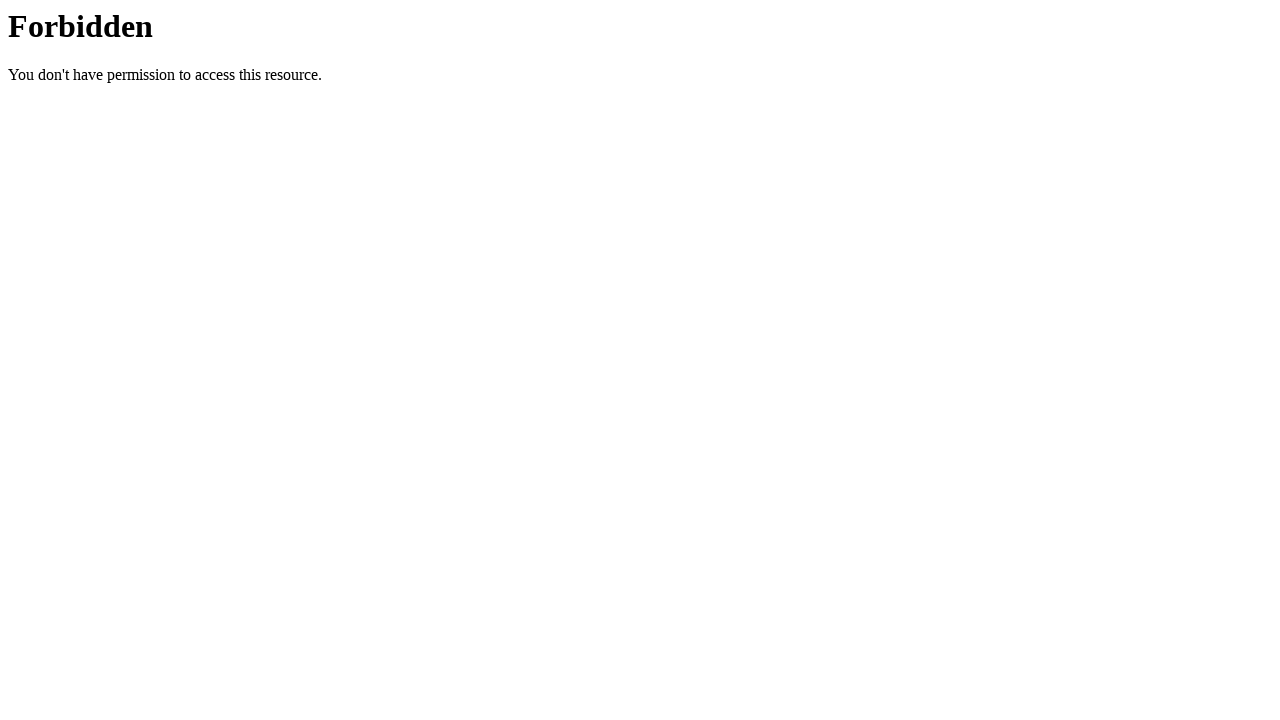

Retrieved page title after navigating forward
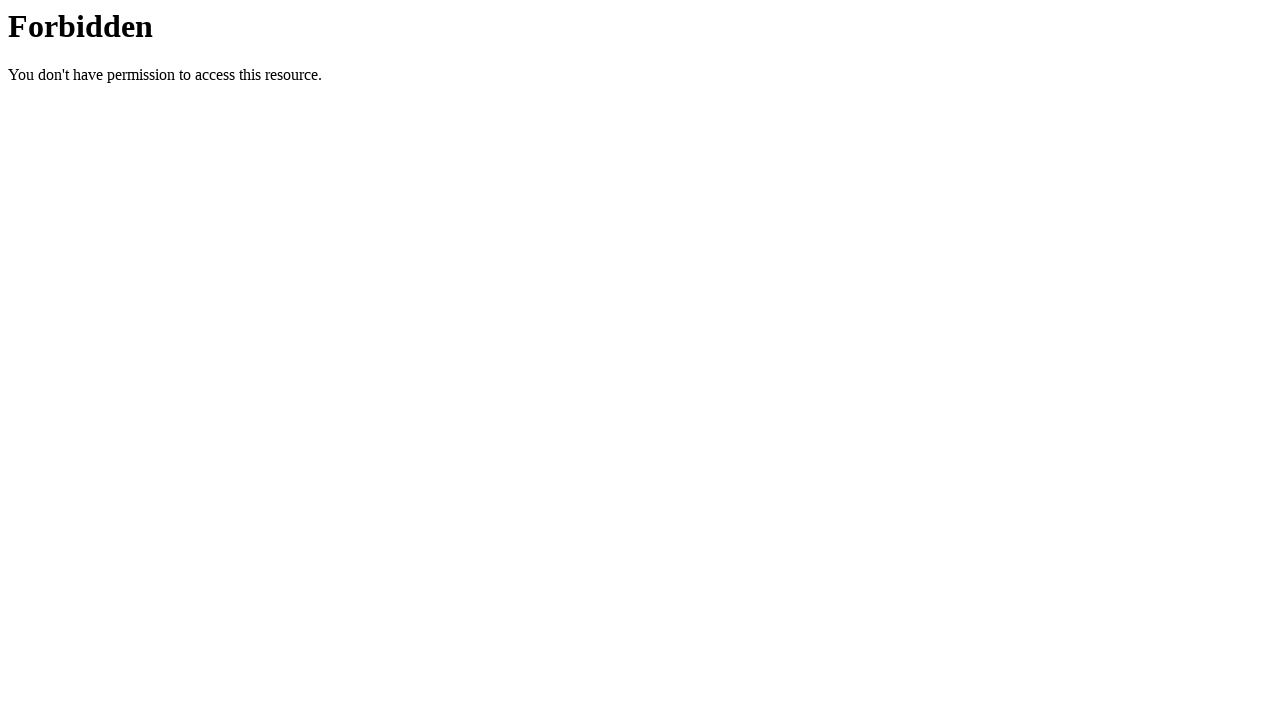

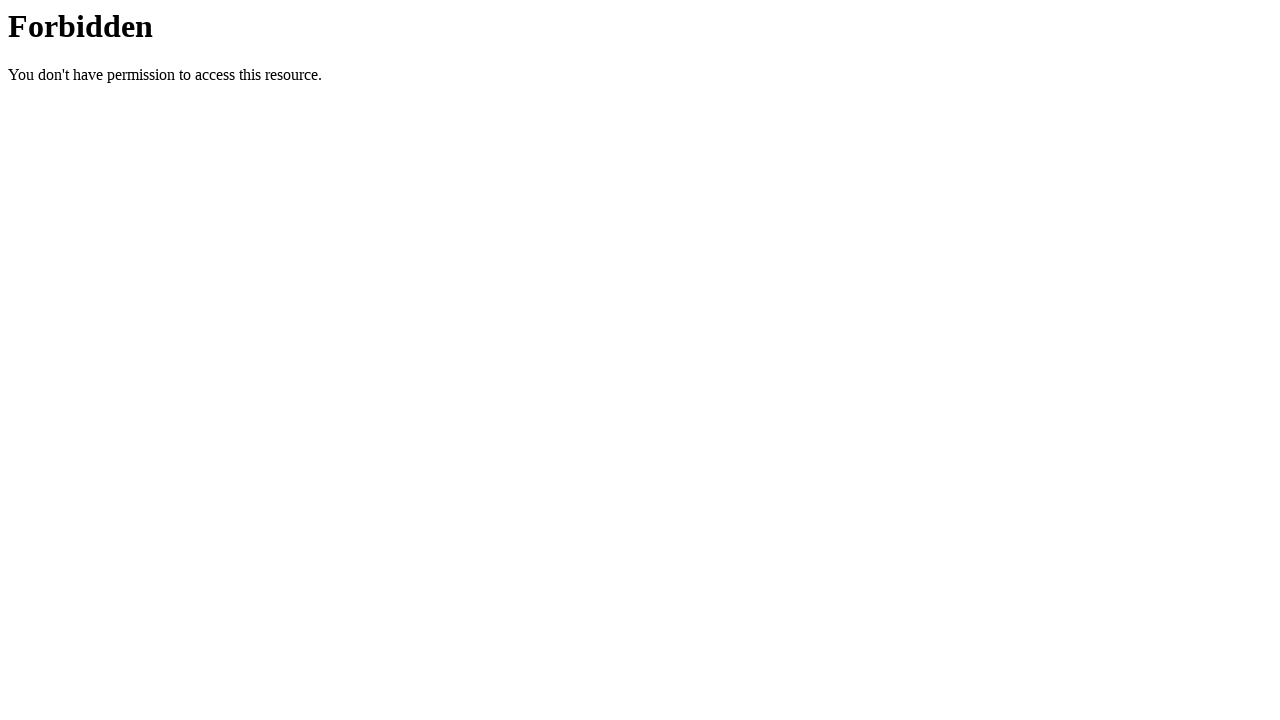